Tests table filtering functionality by searching for "Rice" and verifying that filtered results match the search term

Starting URL: https://rahulshettyacademy.com/seleniumPractise/#/offers

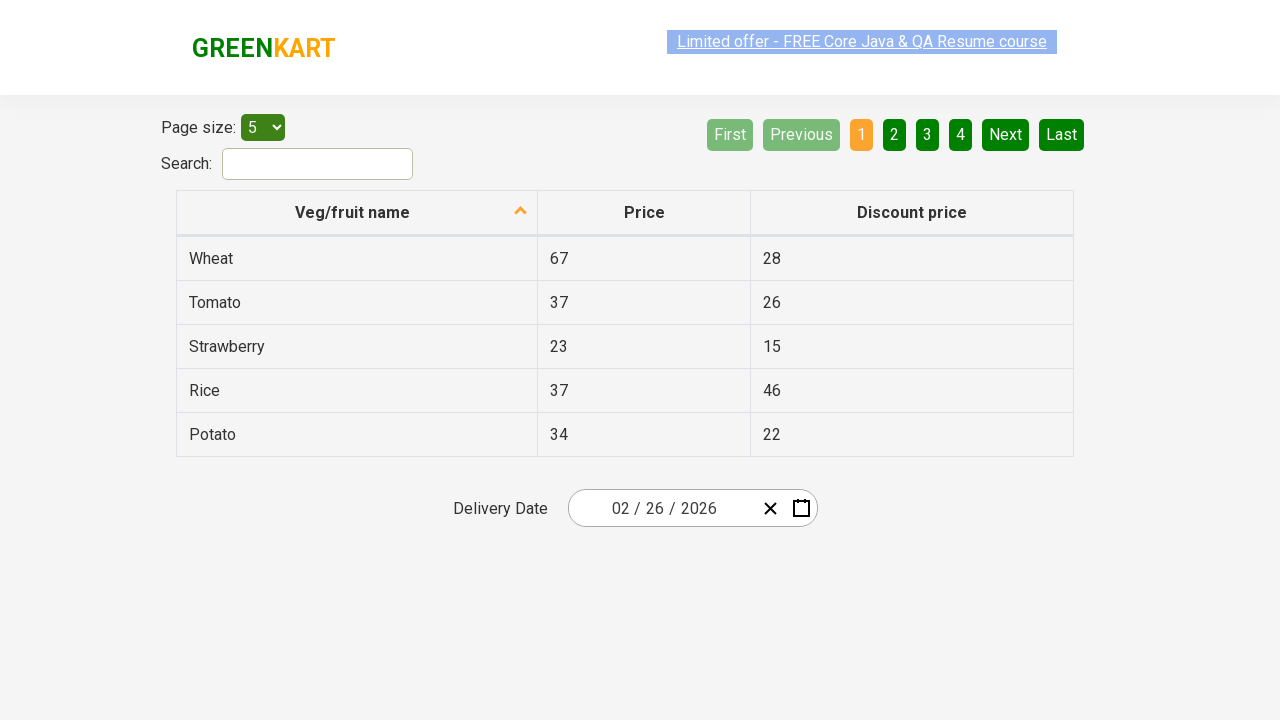

Entered 'Rice' in search field on #search-field
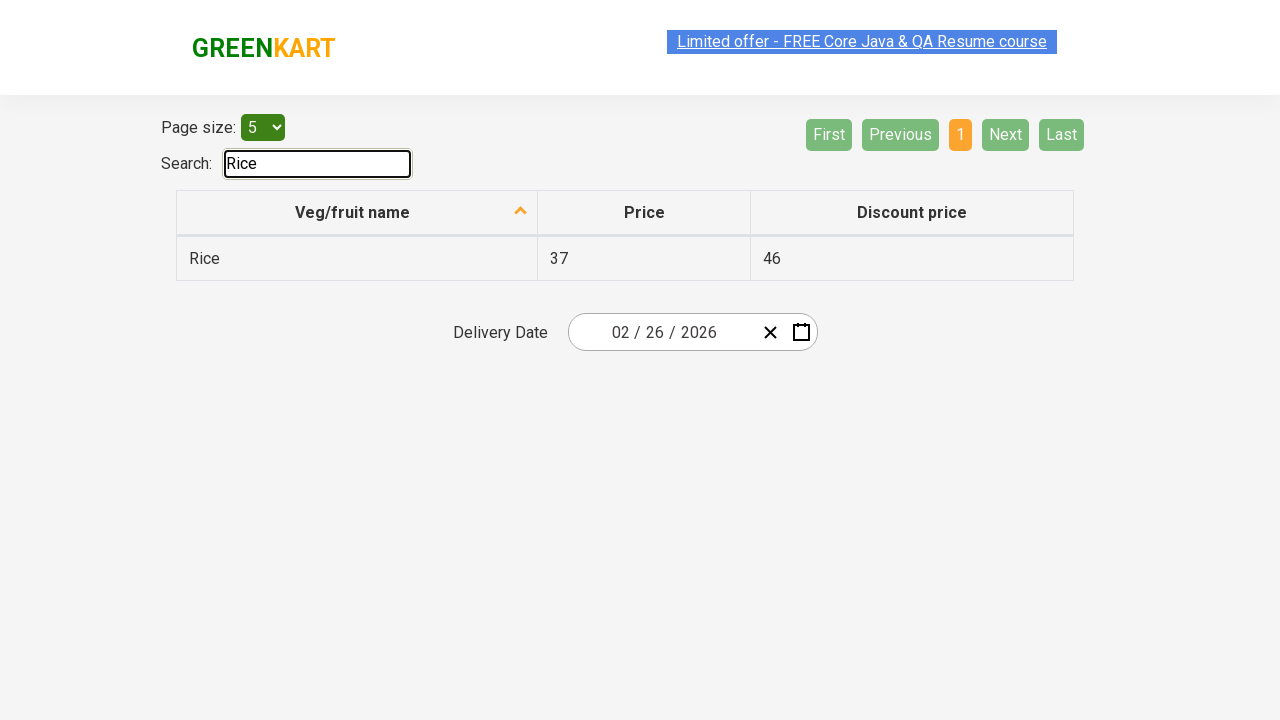

Waited for filtered results to appear
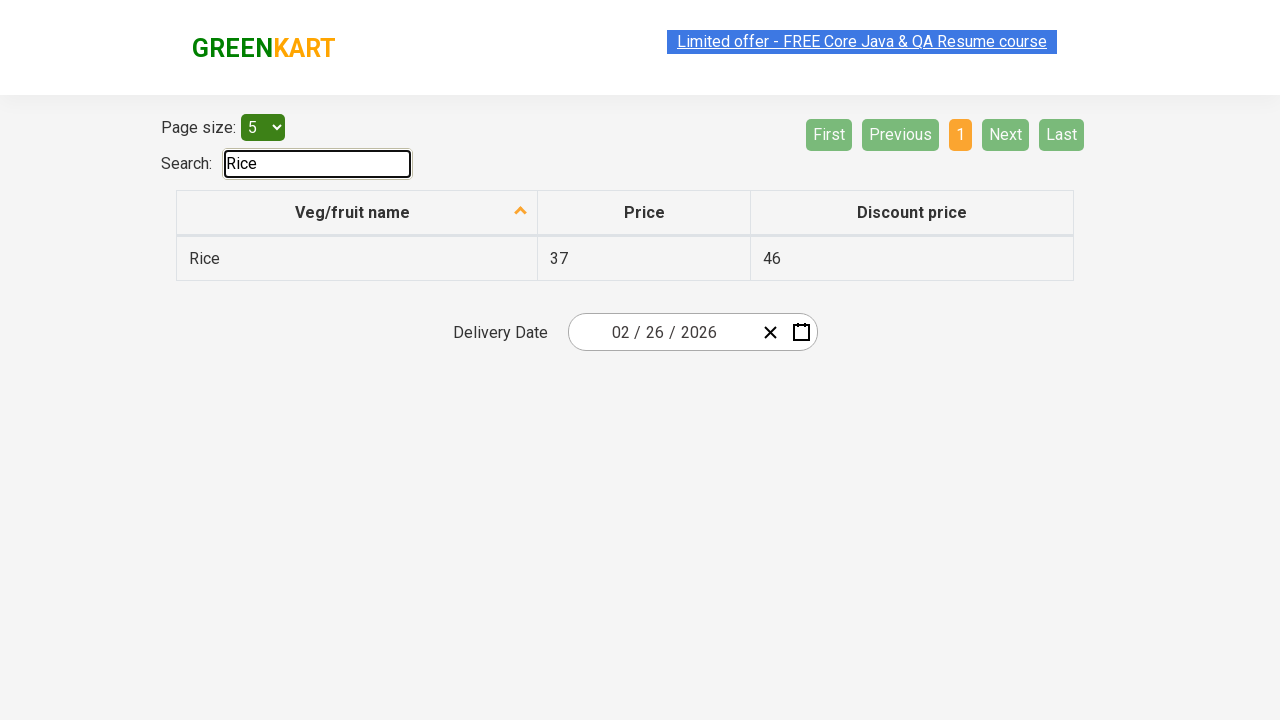

Retrieved all filtered vegetable names from first column
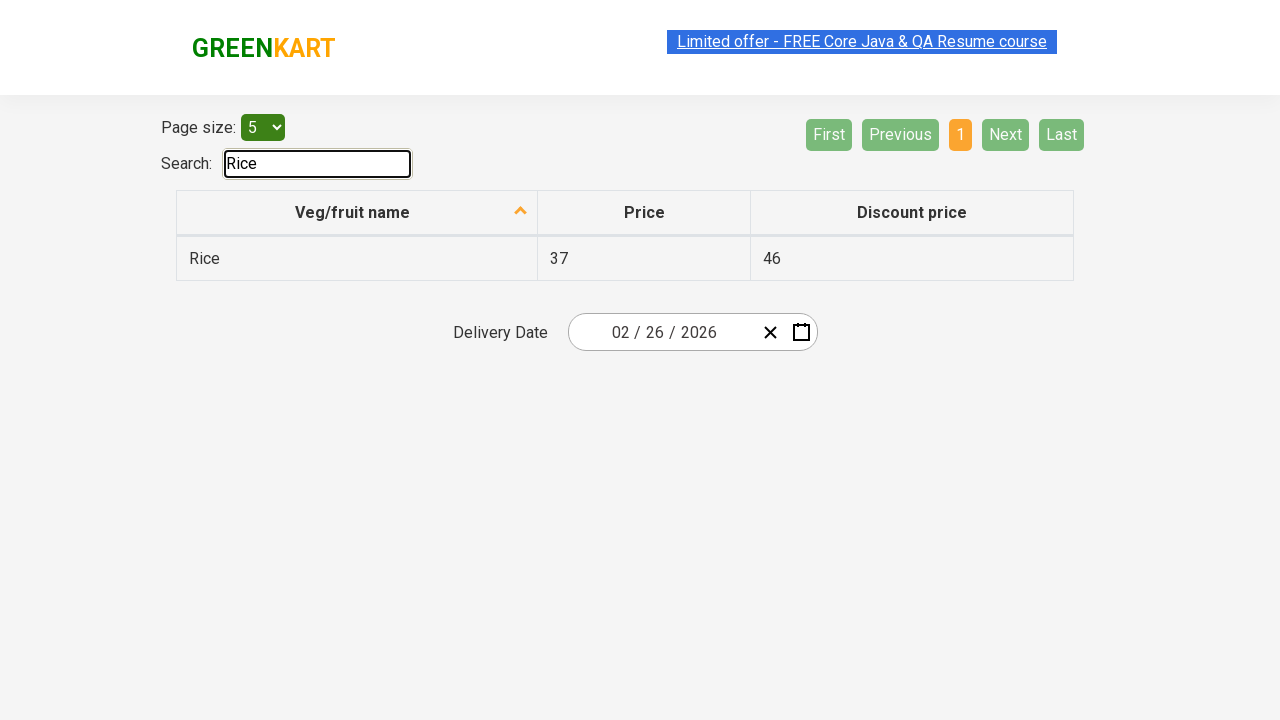

Verified filtered result 'Rice' contains 'Rice'
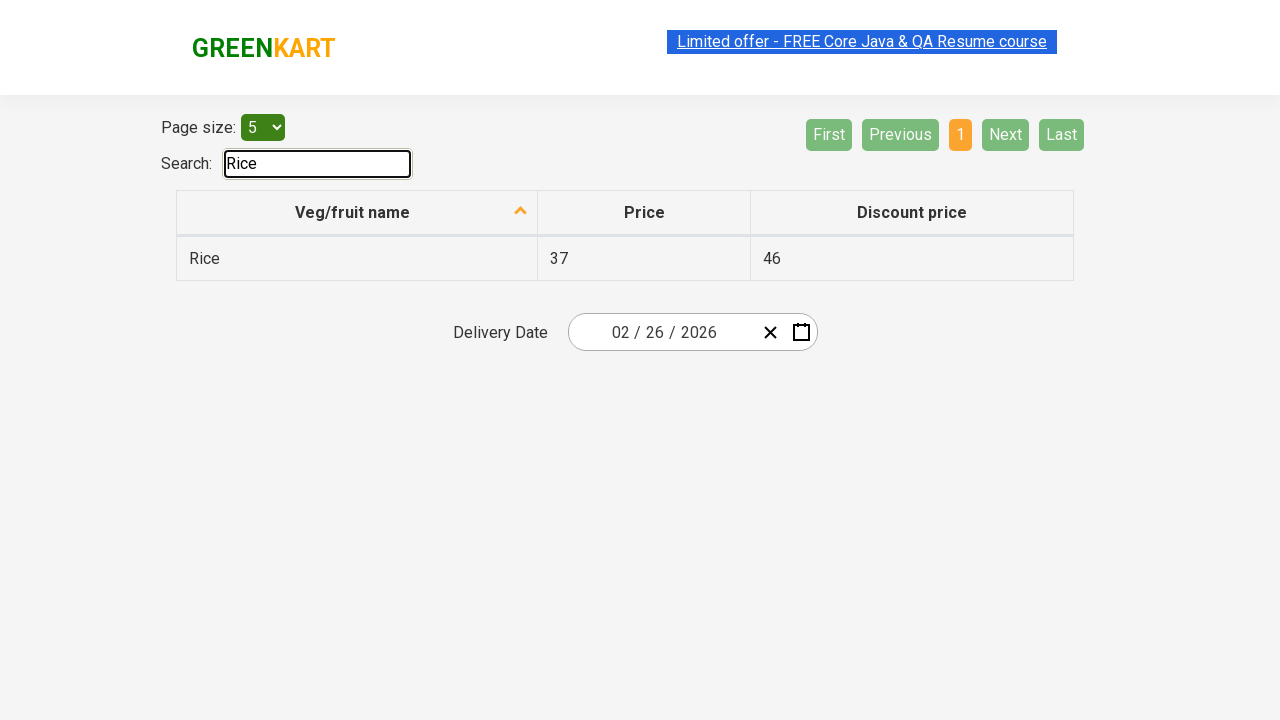

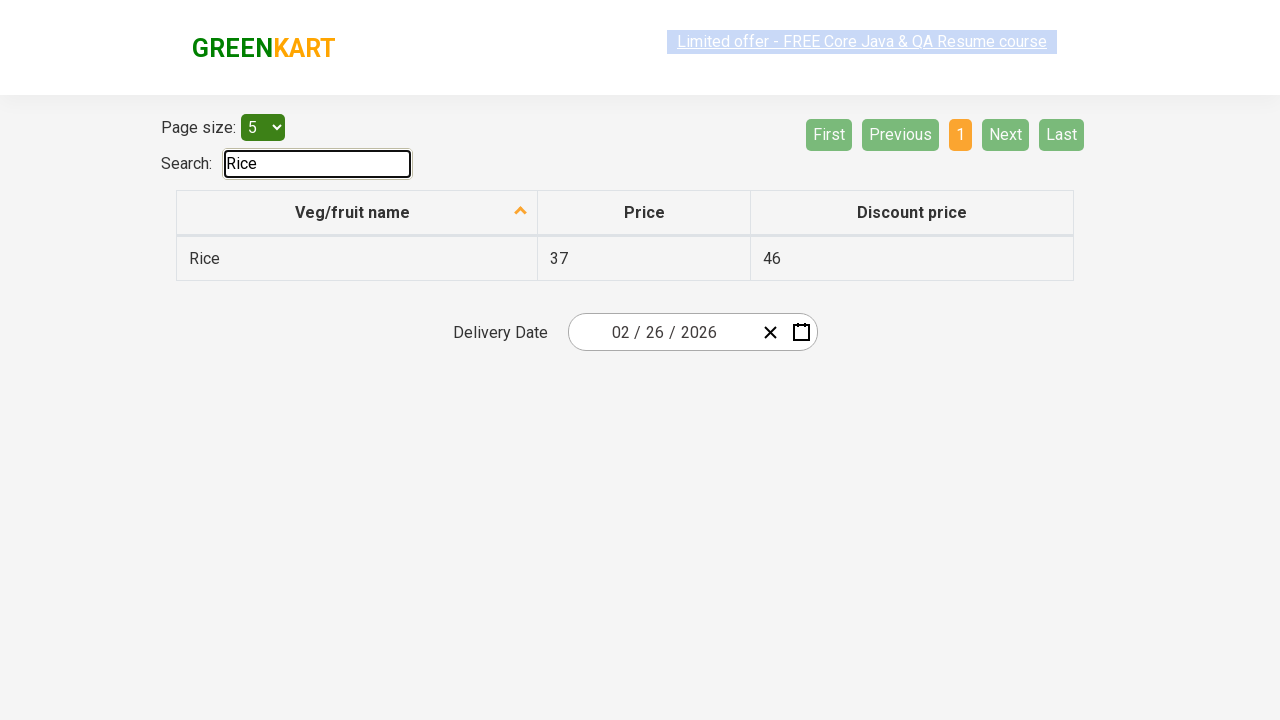